Tests dropdown selection functionality including single-select and multi-select dropdowns with various selection methods

Starting URL: https://syntaxprojects.com/basic-select-dropdown-demo.php

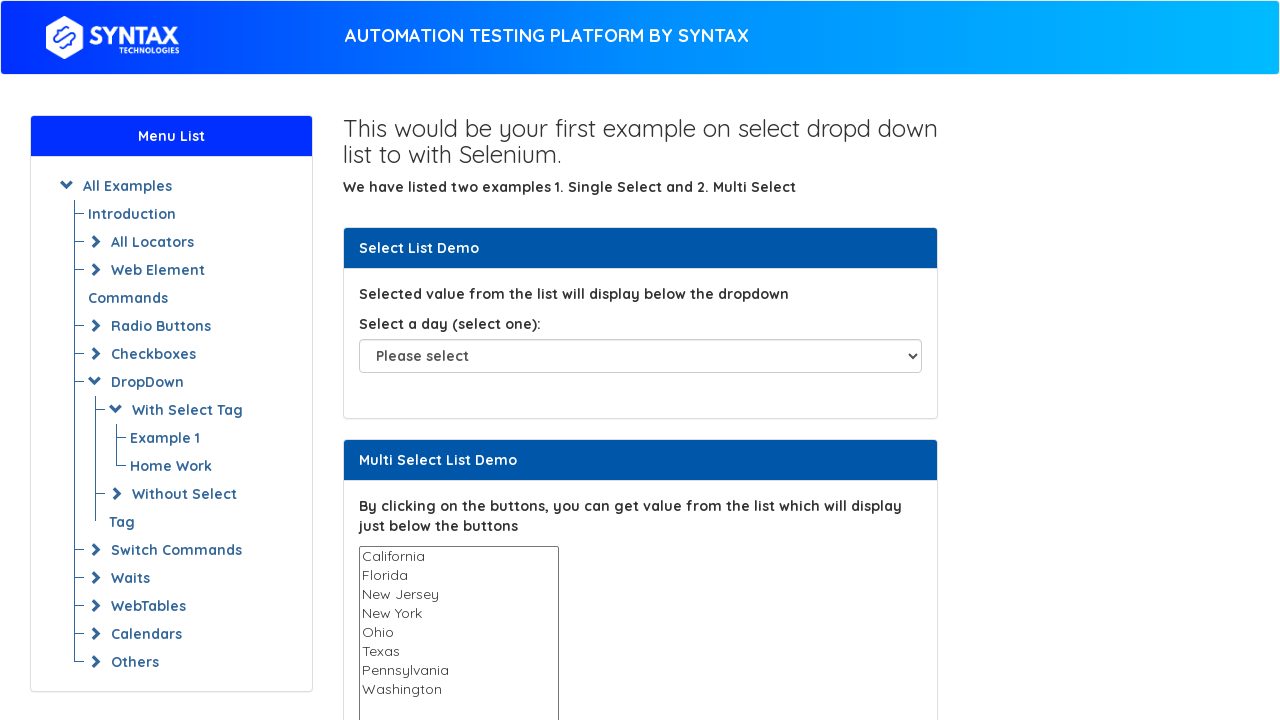

Located single-select dropdown element
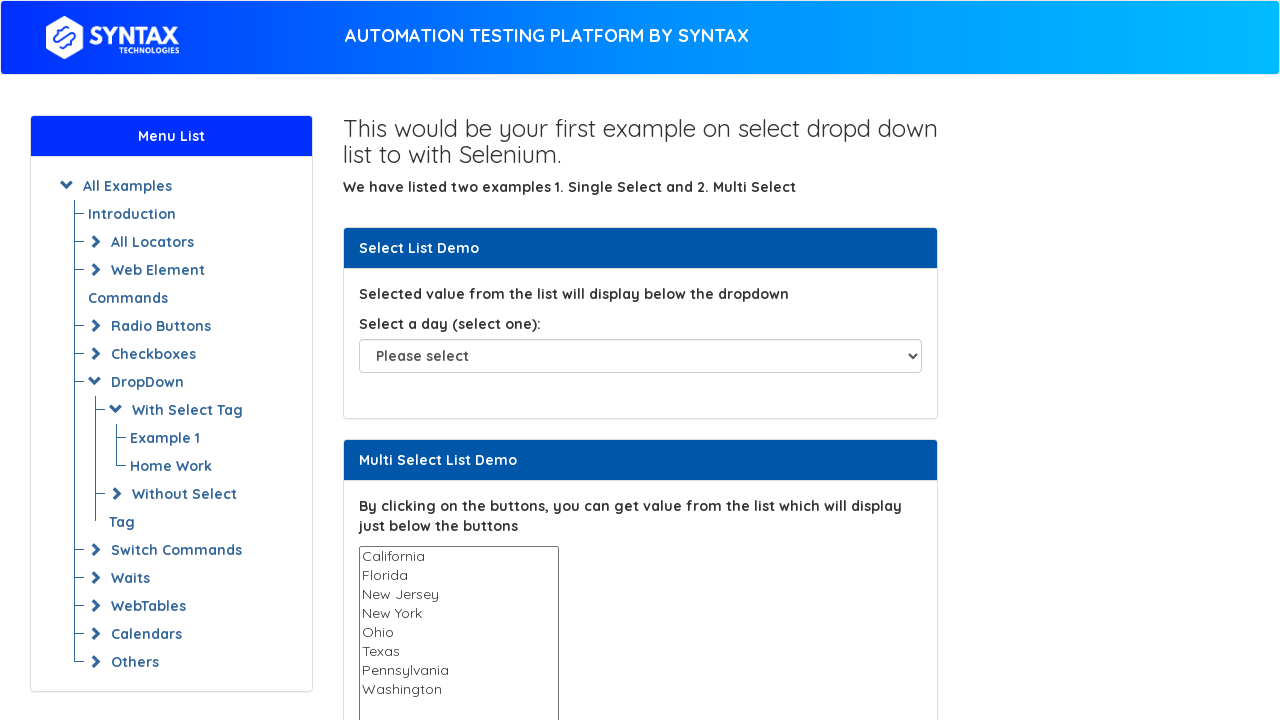

Selected 3rd option (index 2) from single-select dropdown on select#select-demo
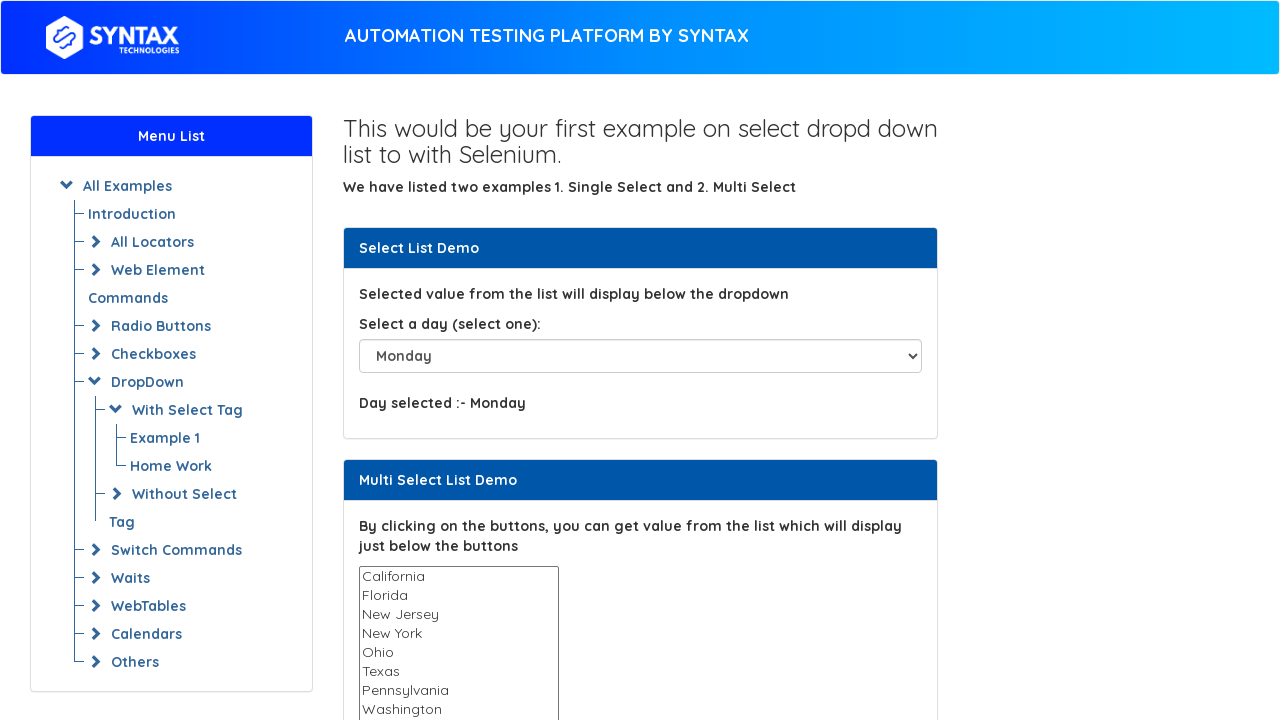

Selected 'Sunday' from single-select dropdown by value on select#select-demo
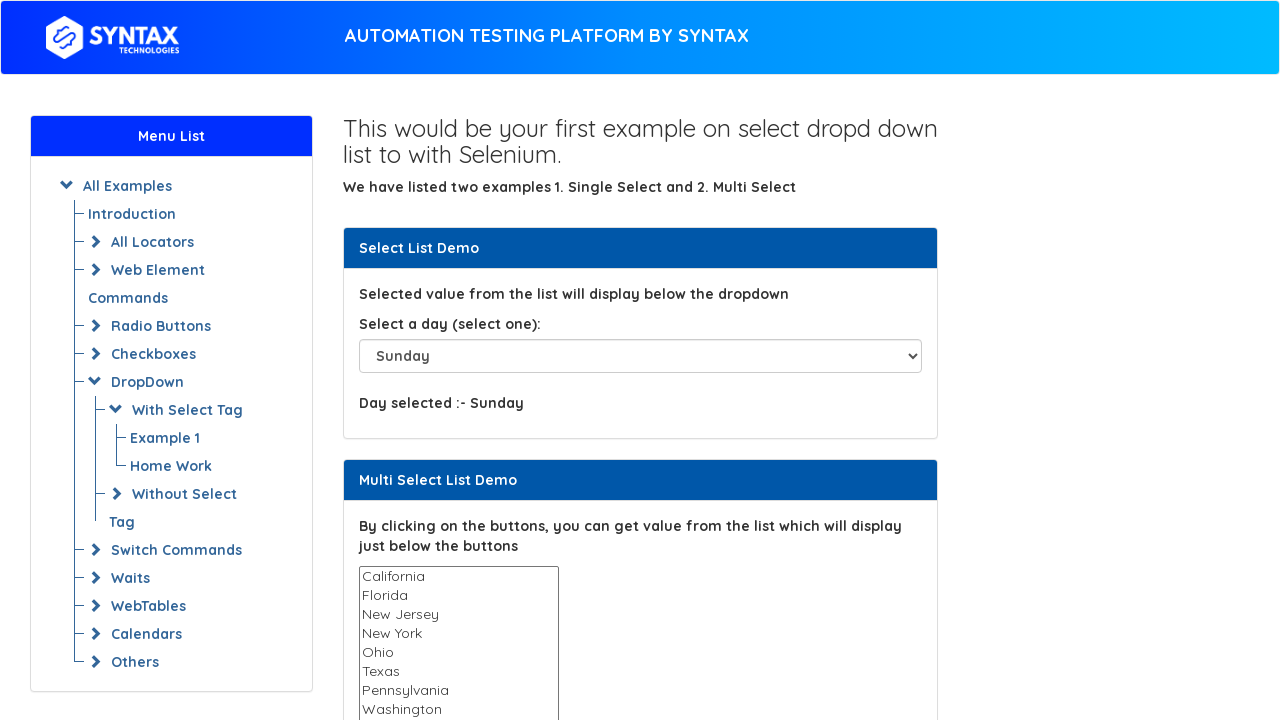

Selected 'Saturday' from single-select dropdown by visible text on select#select-demo
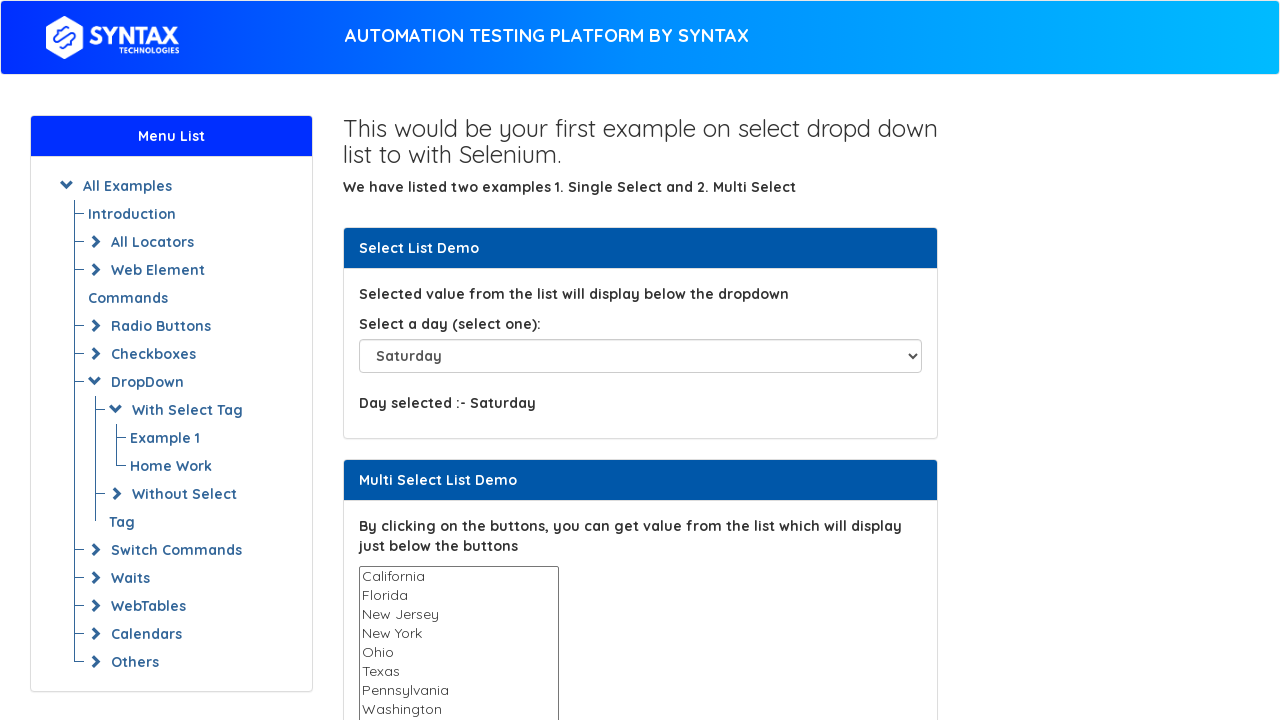

Located multi-select dropdown element
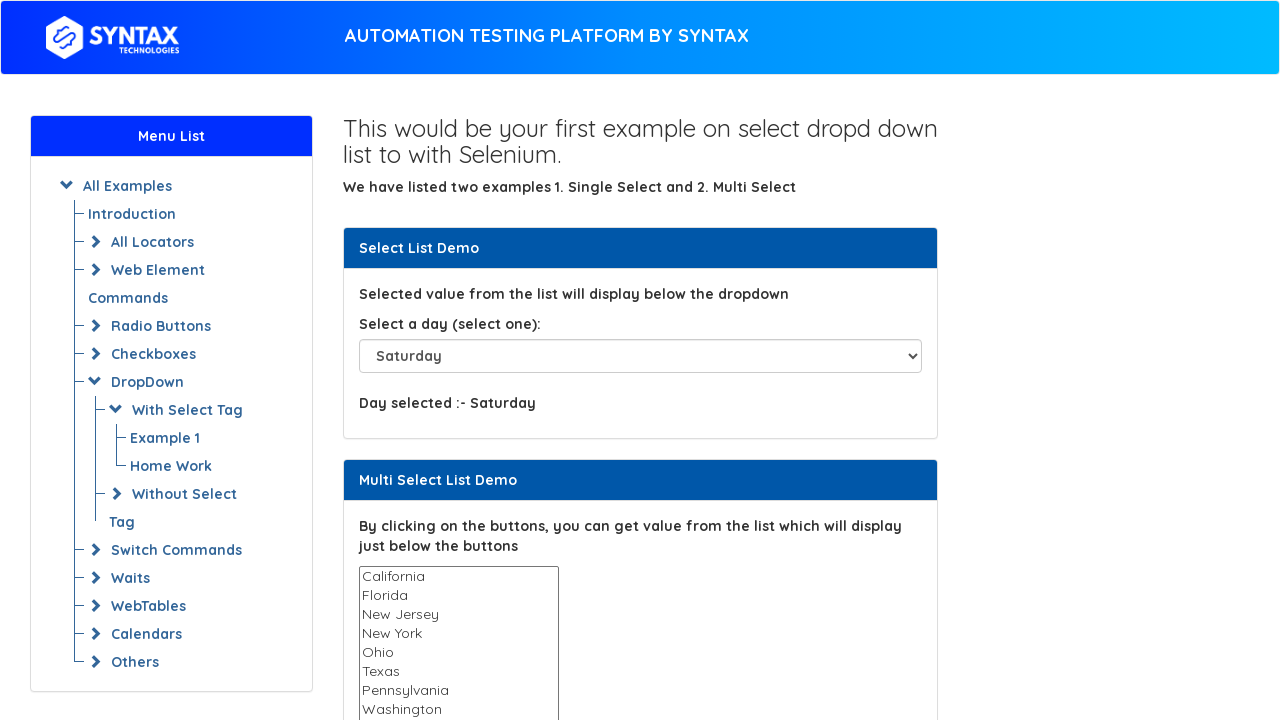

Selected 'New York' from multi-select dropdown on select#multi-select
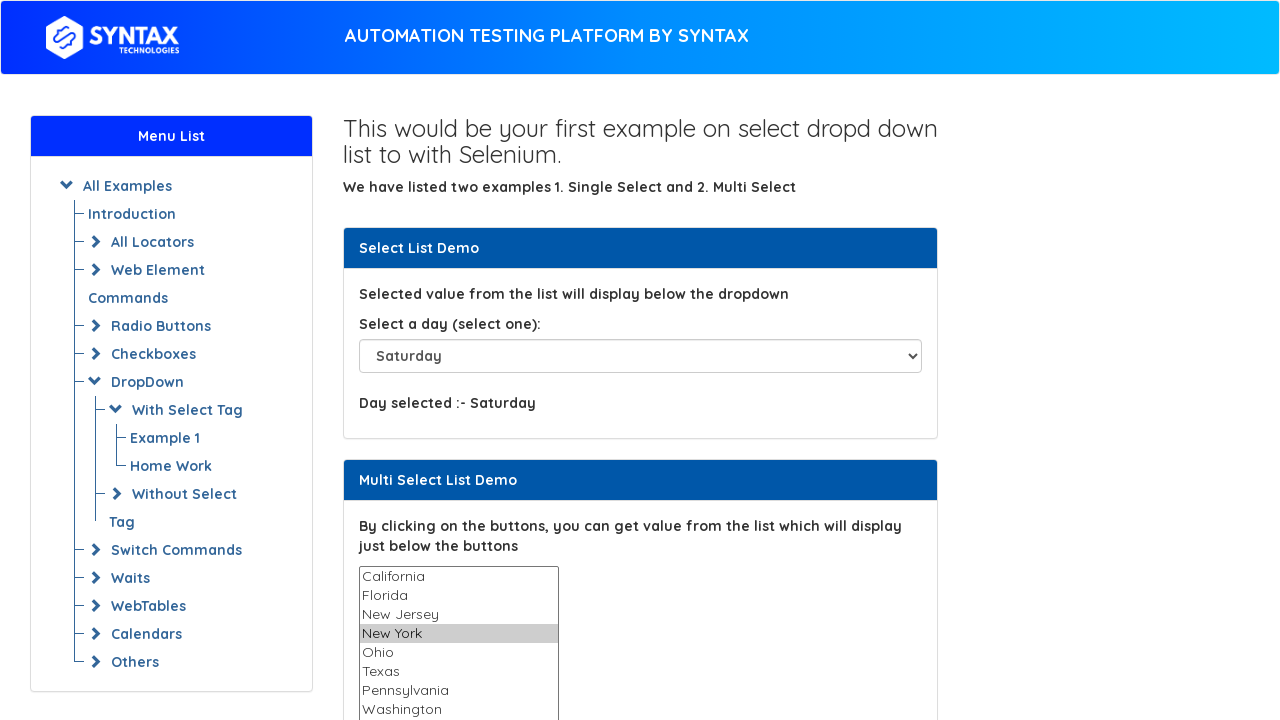

Selected 'Florida' from multi-select dropdown on select#multi-select
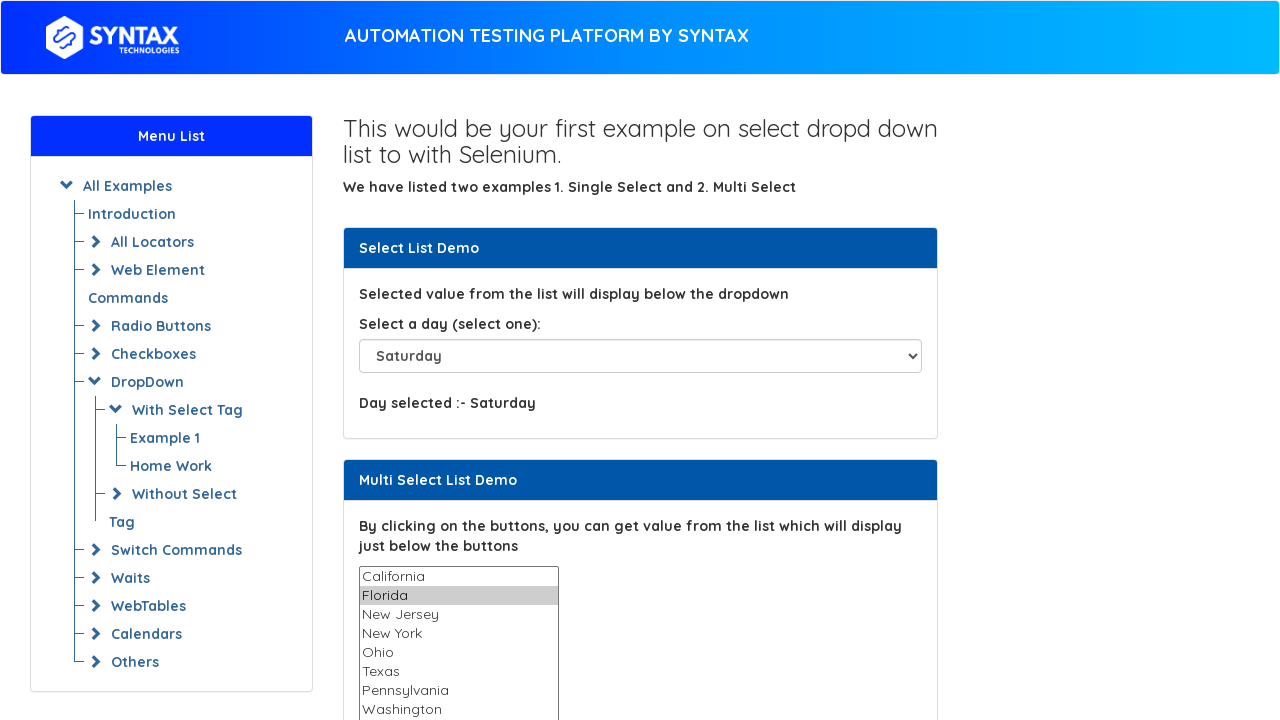

Deselected options and kept only 'Florida' selected in multi-select dropdown on select#multi-select
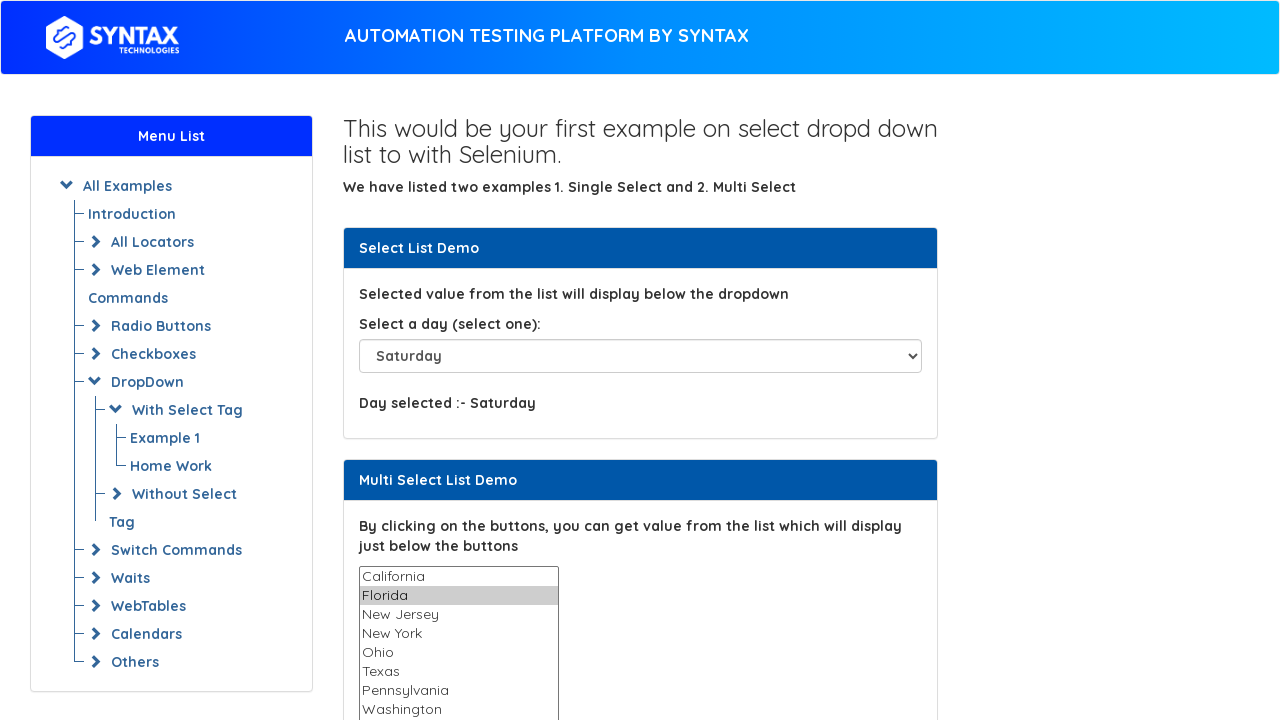

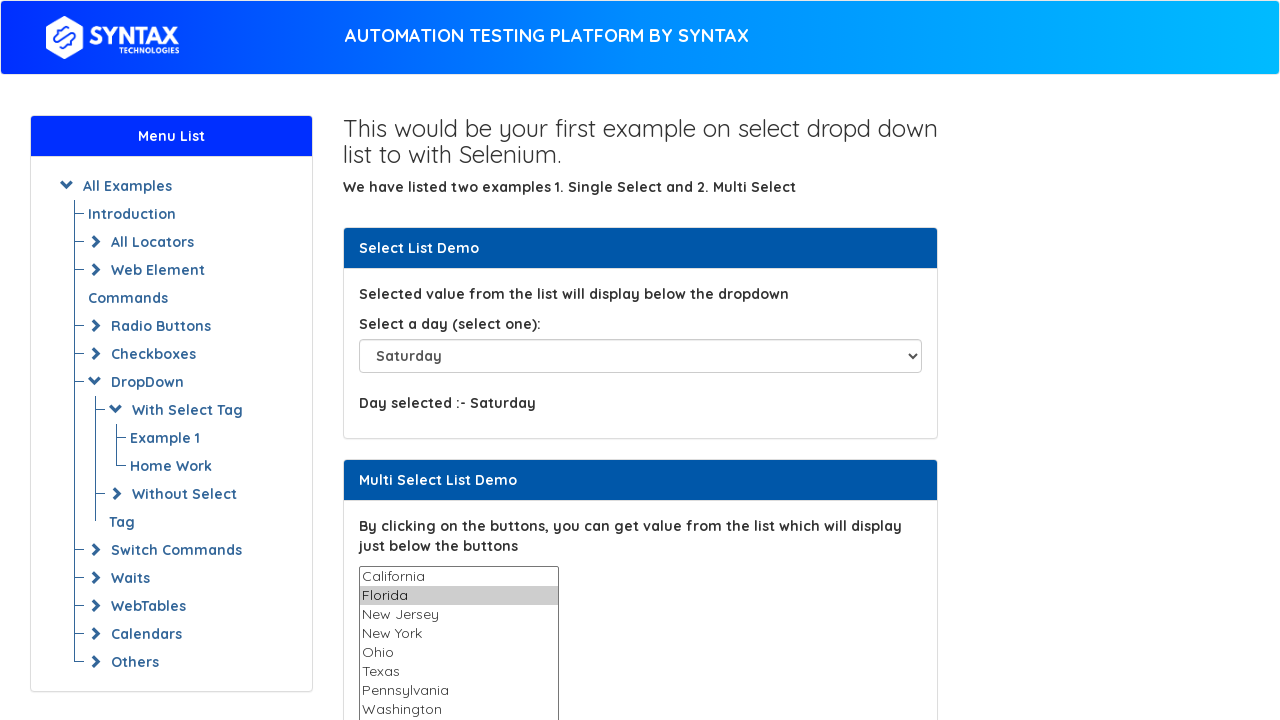